Tests JavaScript confirm alert handling by clicking a button to trigger a confirm dialog and accepting it

Starting URL: https://v1.training-support.net/selenium/javascript-alerts

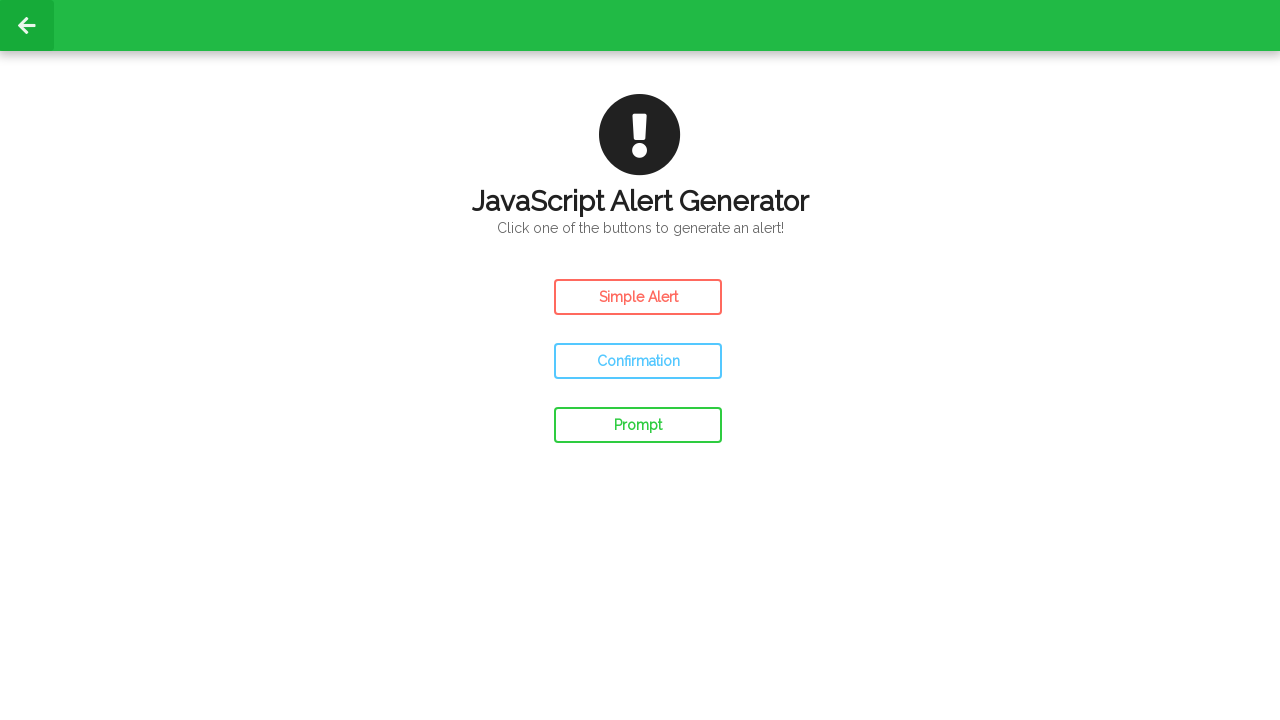

Set up dialog handler to accept confirm alerts
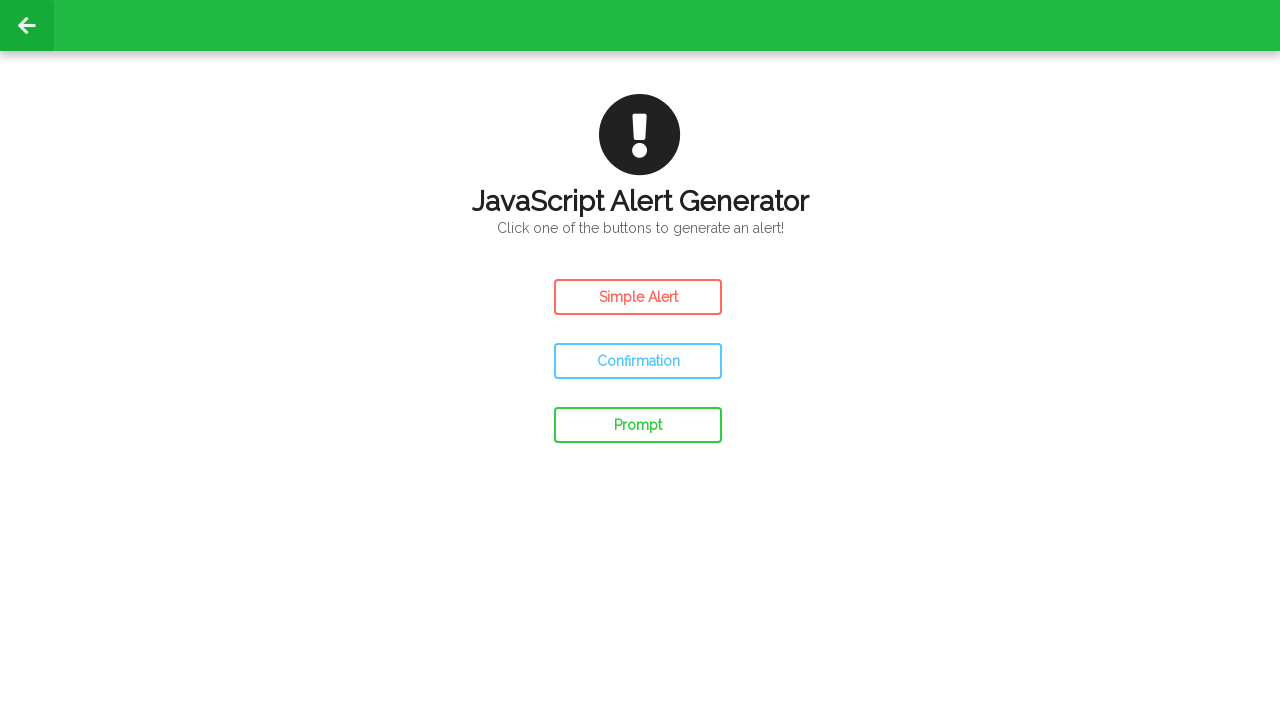

Clicked confirm button to trigger JavaScript confirm dialog at (638, 361) on #confirm
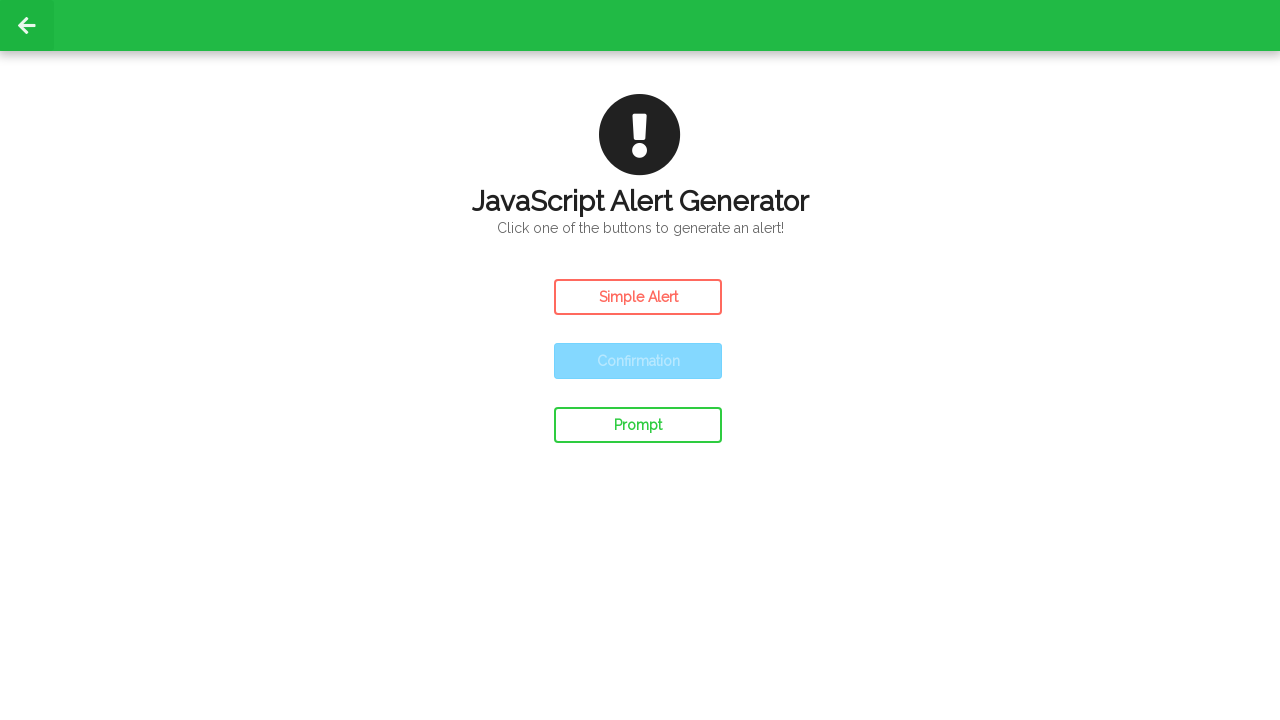

Waited for confirm dialog to be handled
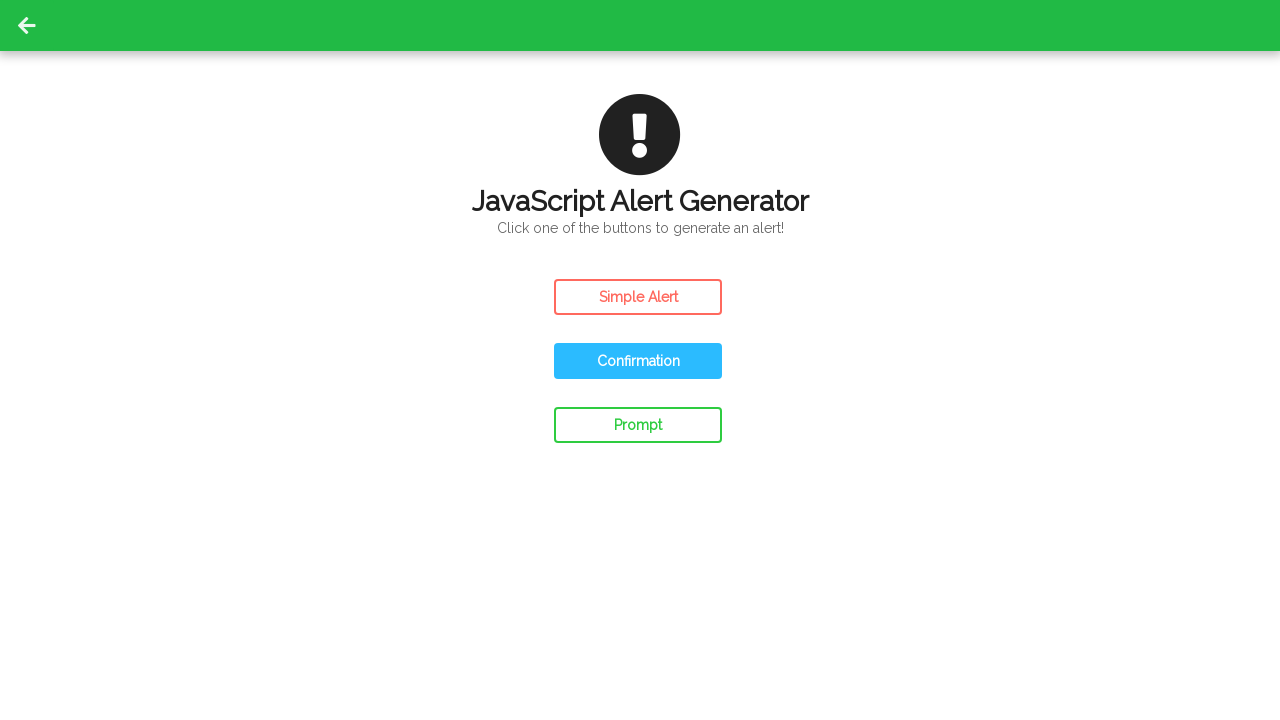

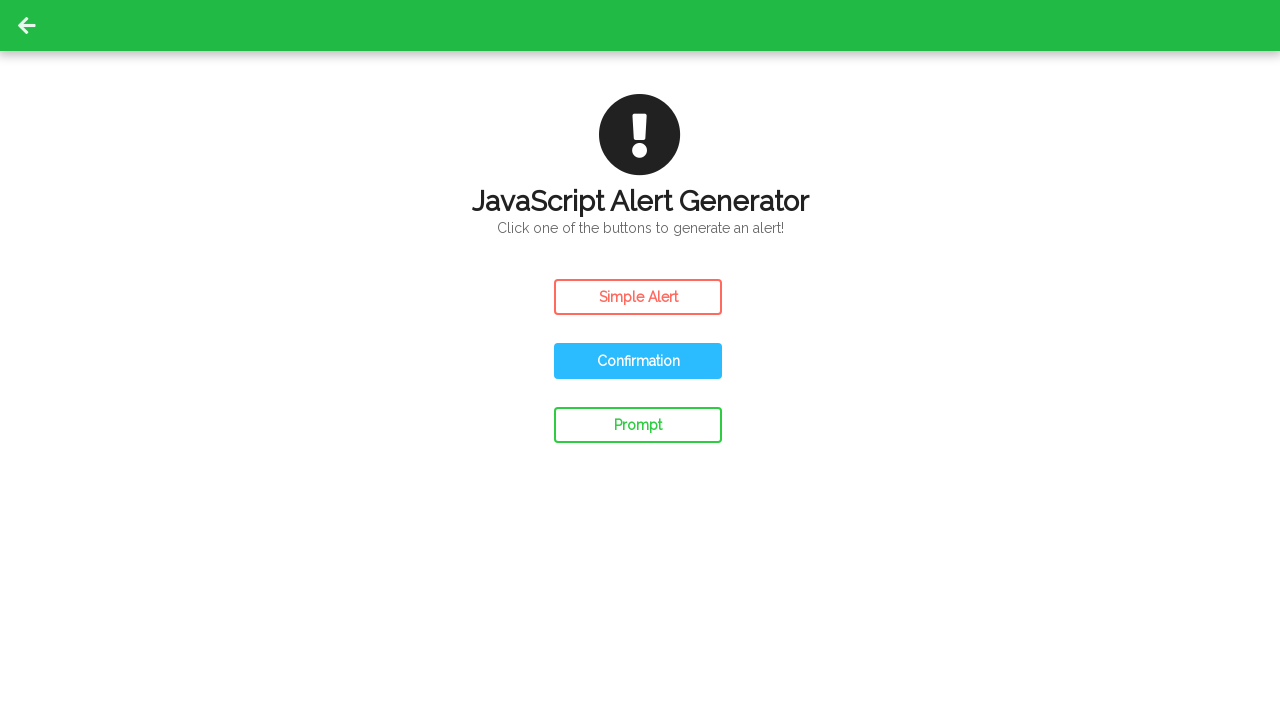